Tests the calendar/date picker functionality on a travel booking practice page by selecting a round trip option and verifying that the return date picker becomes visible, then clicking on it.

Starting URL: https://rahulshettyacademy.com/dropdownsPractise/

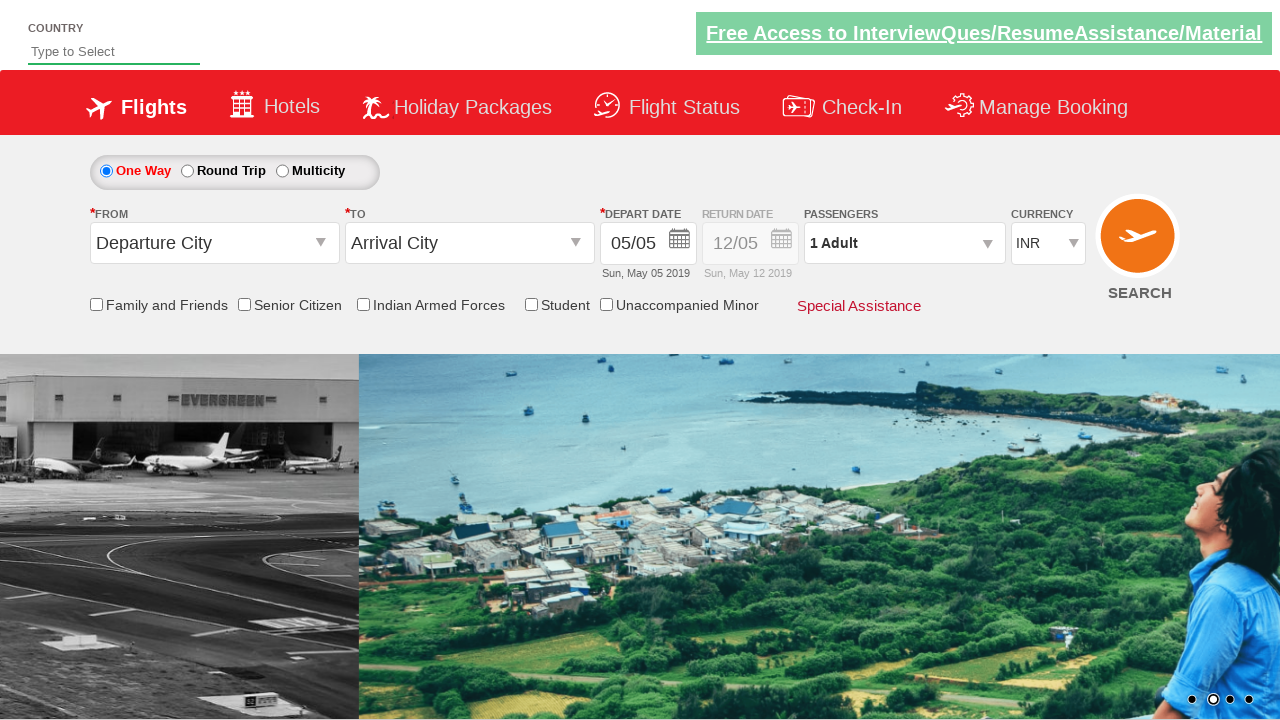

Clicked round trip radio button at (187, 171) on input[id*='rbtnl_Trip_1']
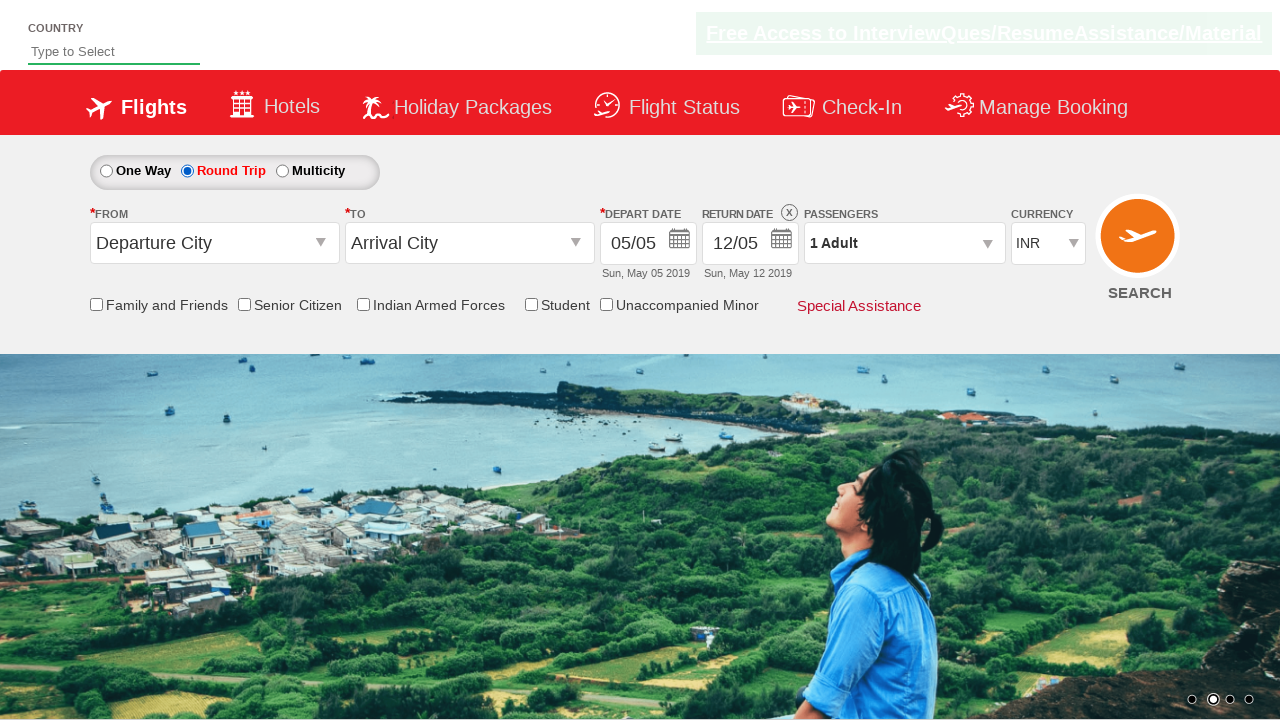

Second date picker became visible
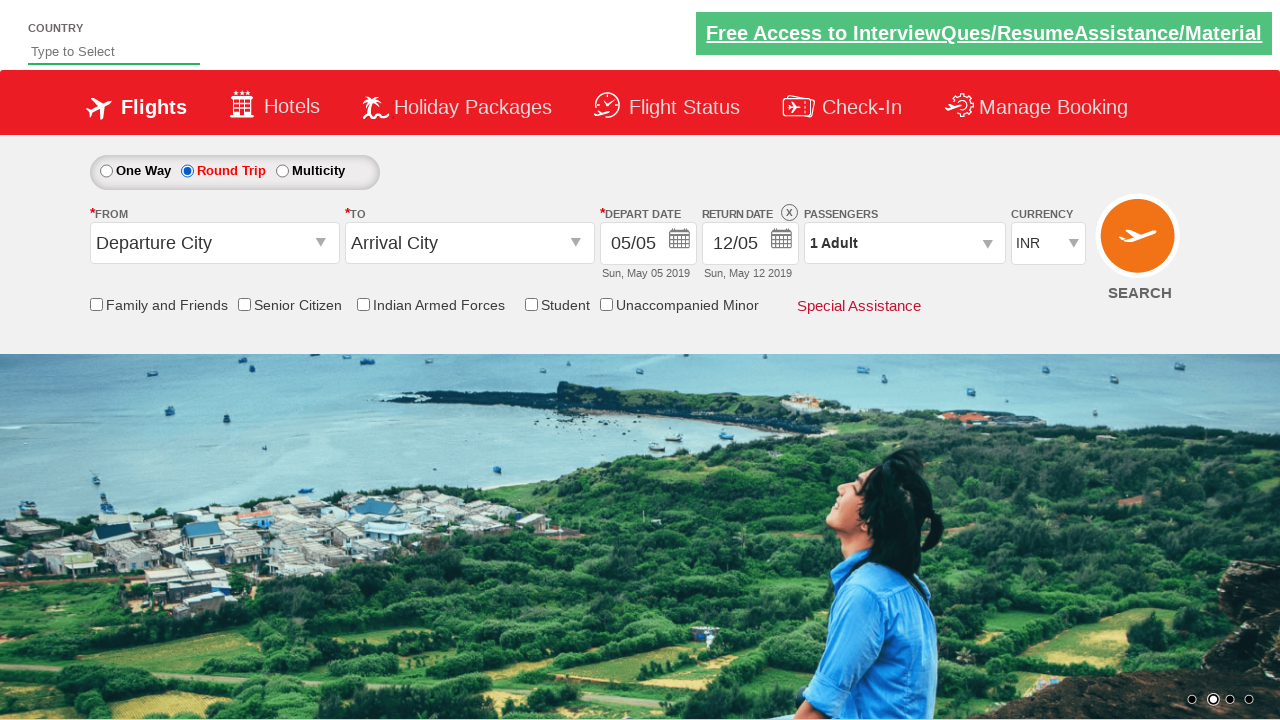

Clicked return date input field after verifying second date picker visibility at (750, 244) on input[id*='view_date2']
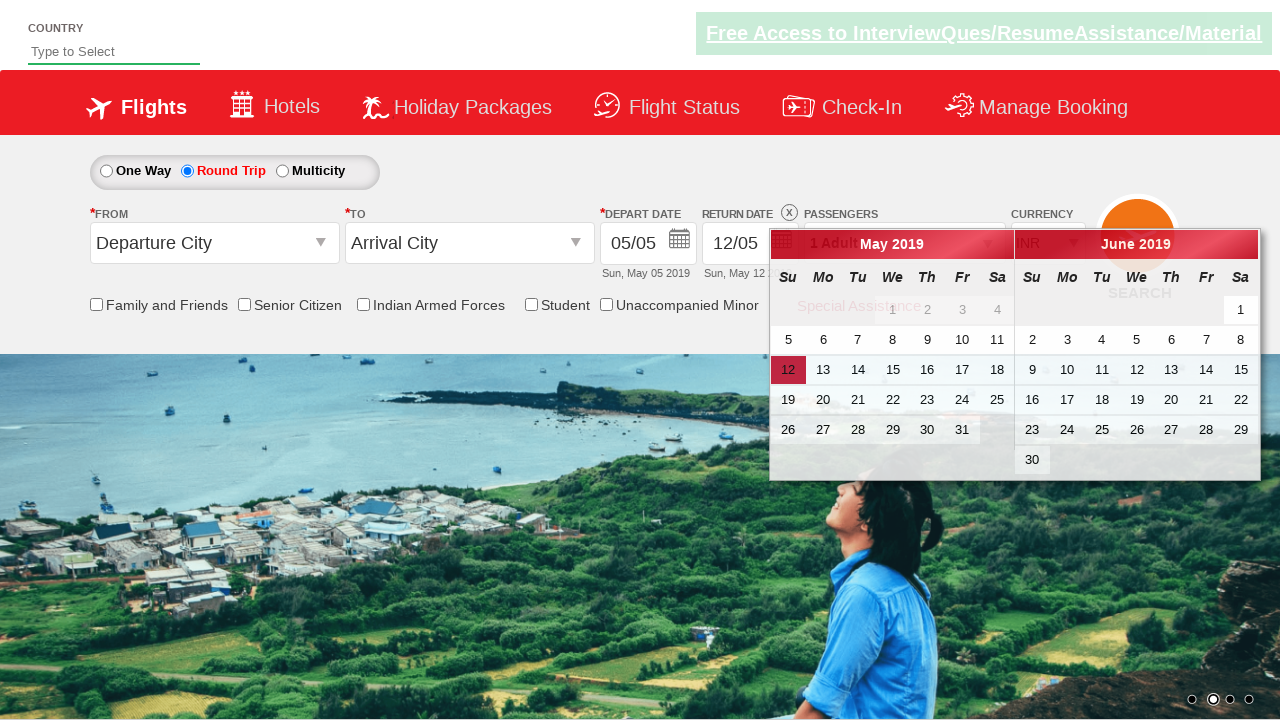

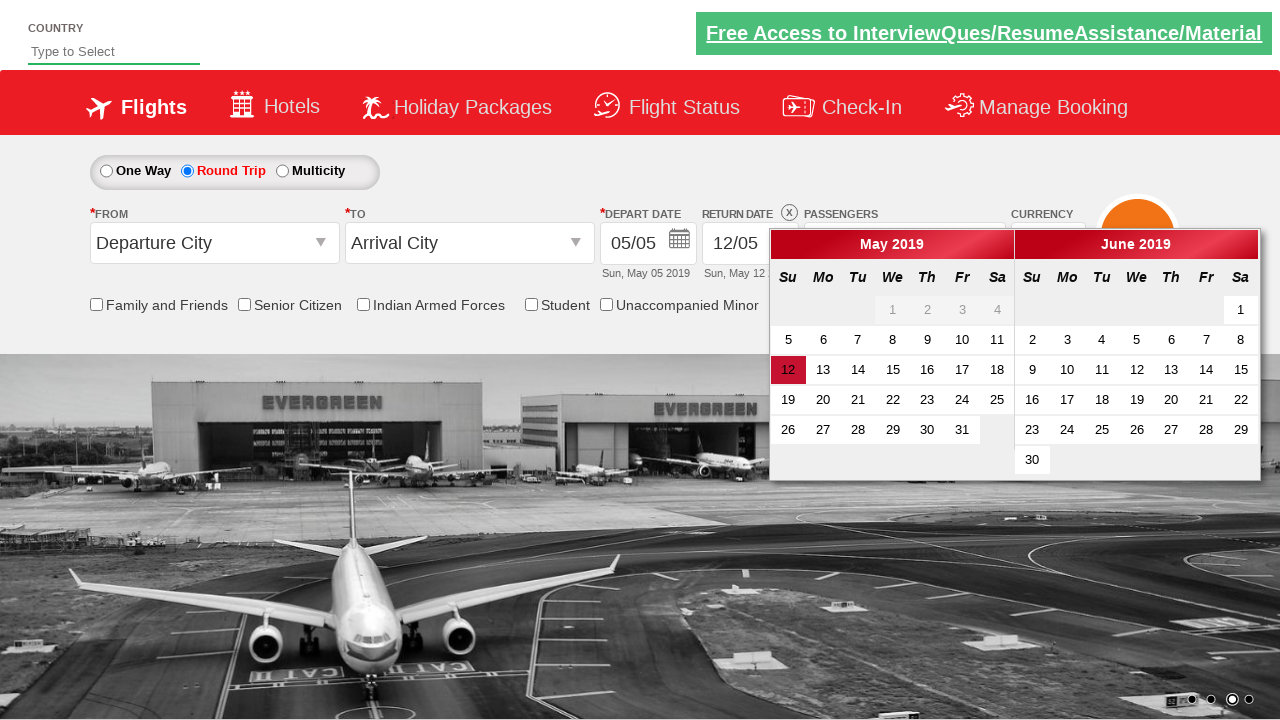